Tests opening multiple browser windows, navigating to different URLs in each window, and retrieving text from elements

Starting URL: https://www.tutorialspoint.com/selenium/practice/check-box.php

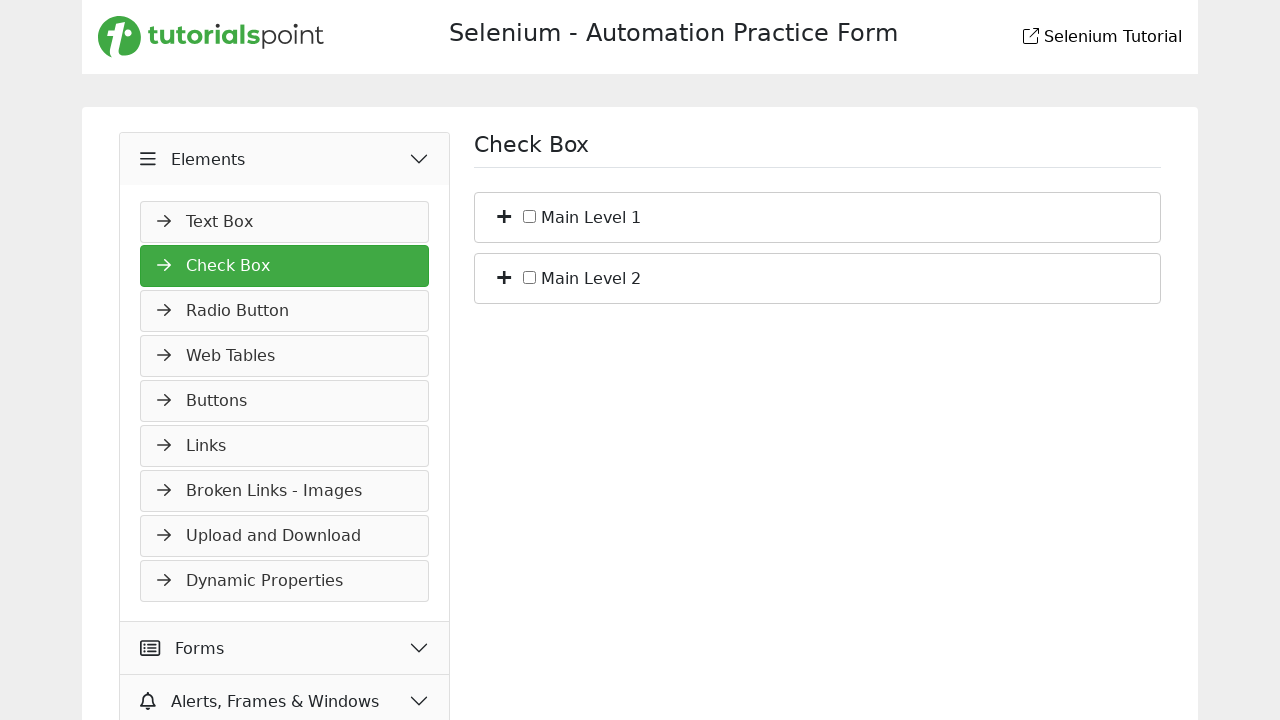

Located h1 element on checkbox practice page
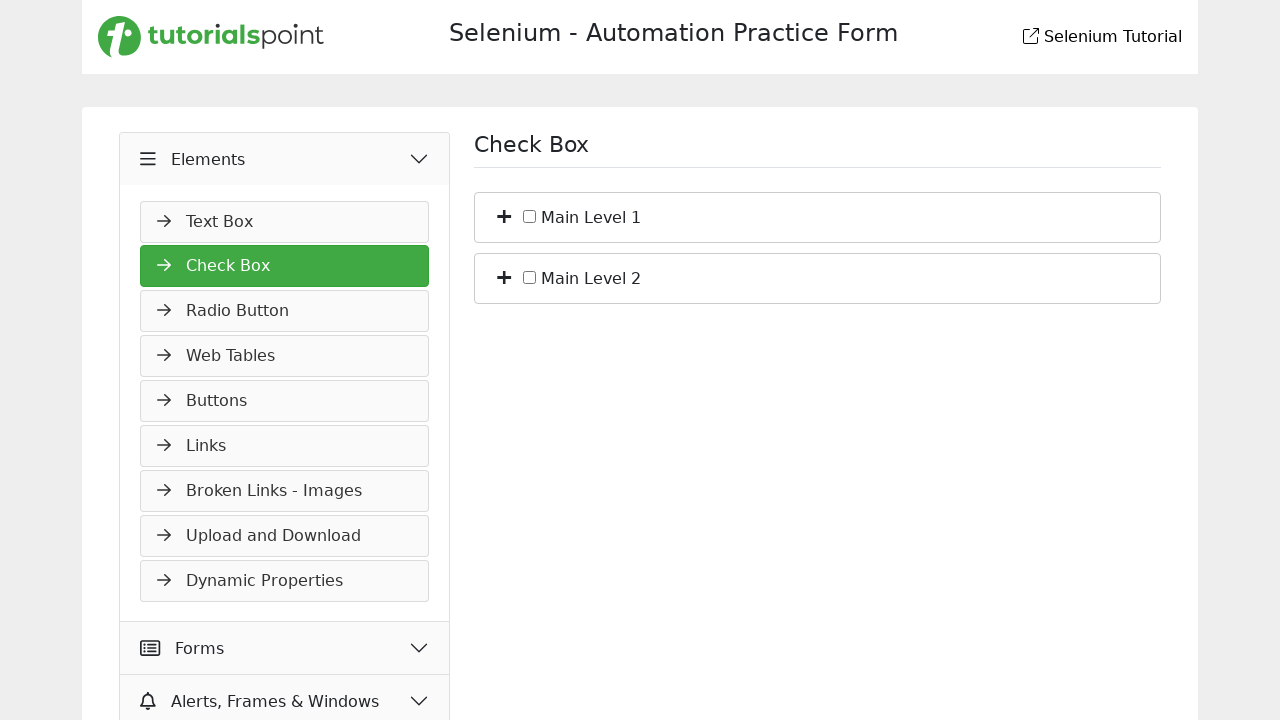

Retrieved and printed text from h1 element
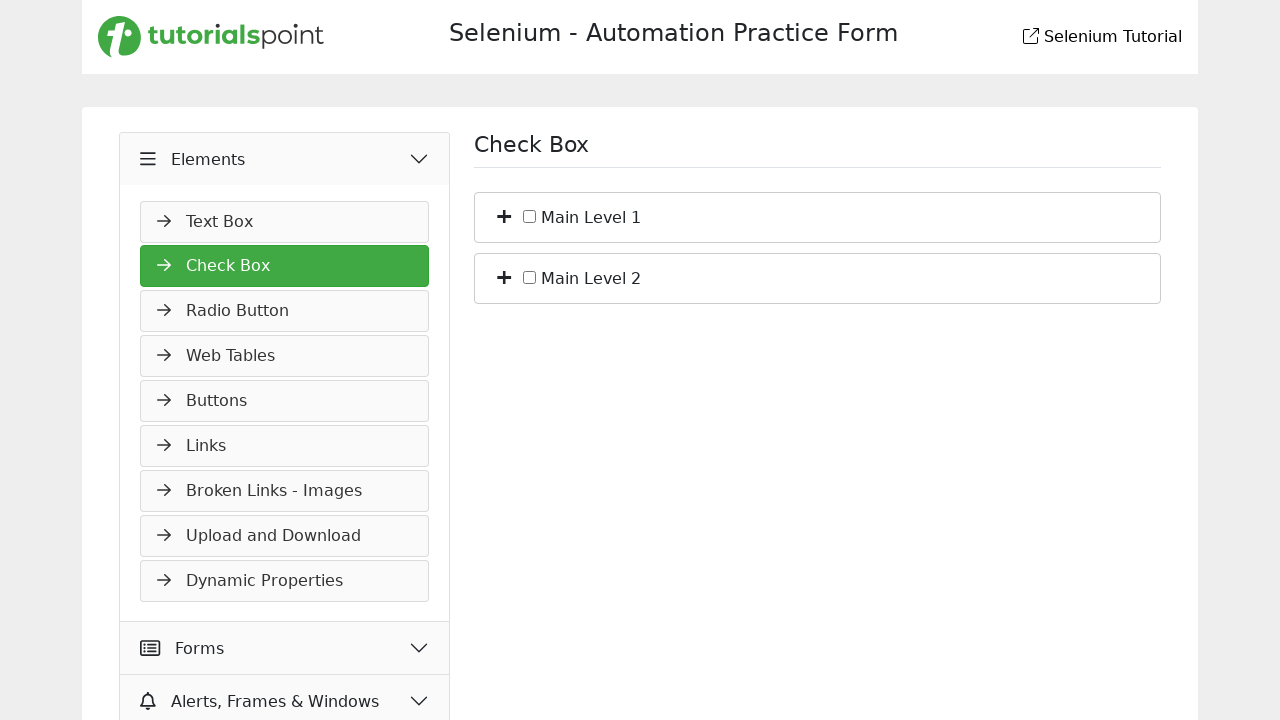

Opened new browser window
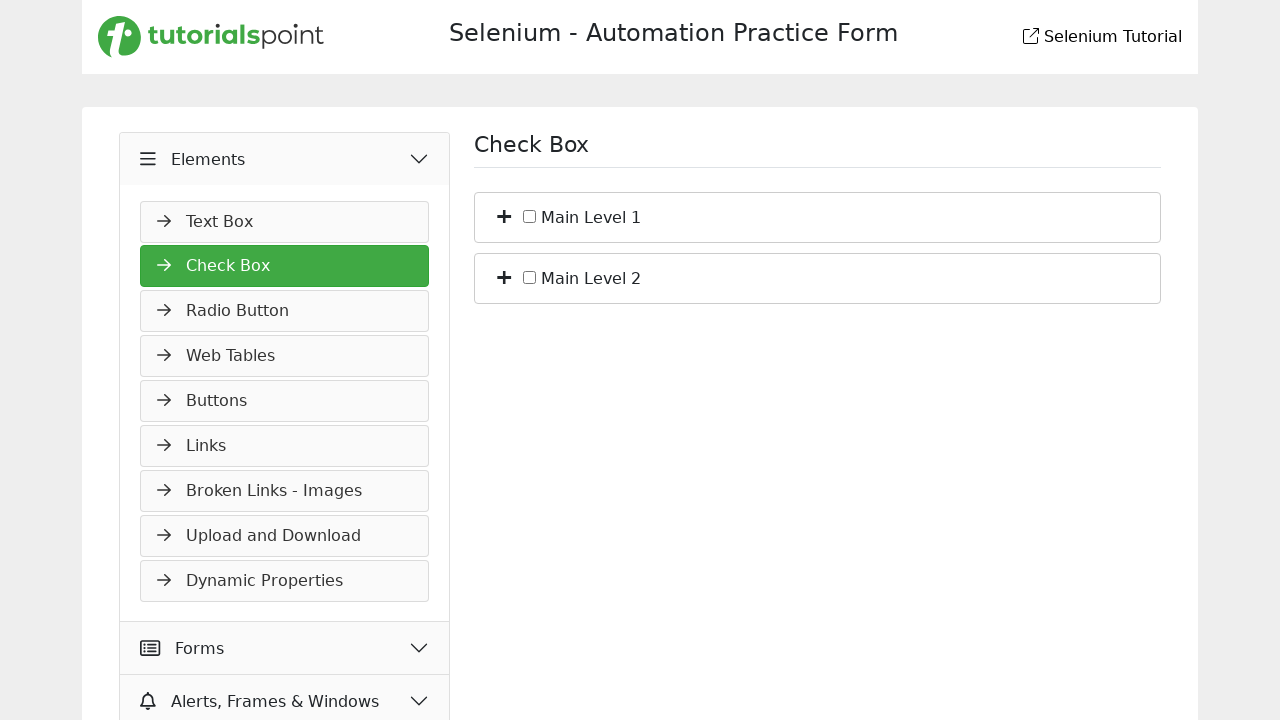

Navigated new window to radio-button practice page
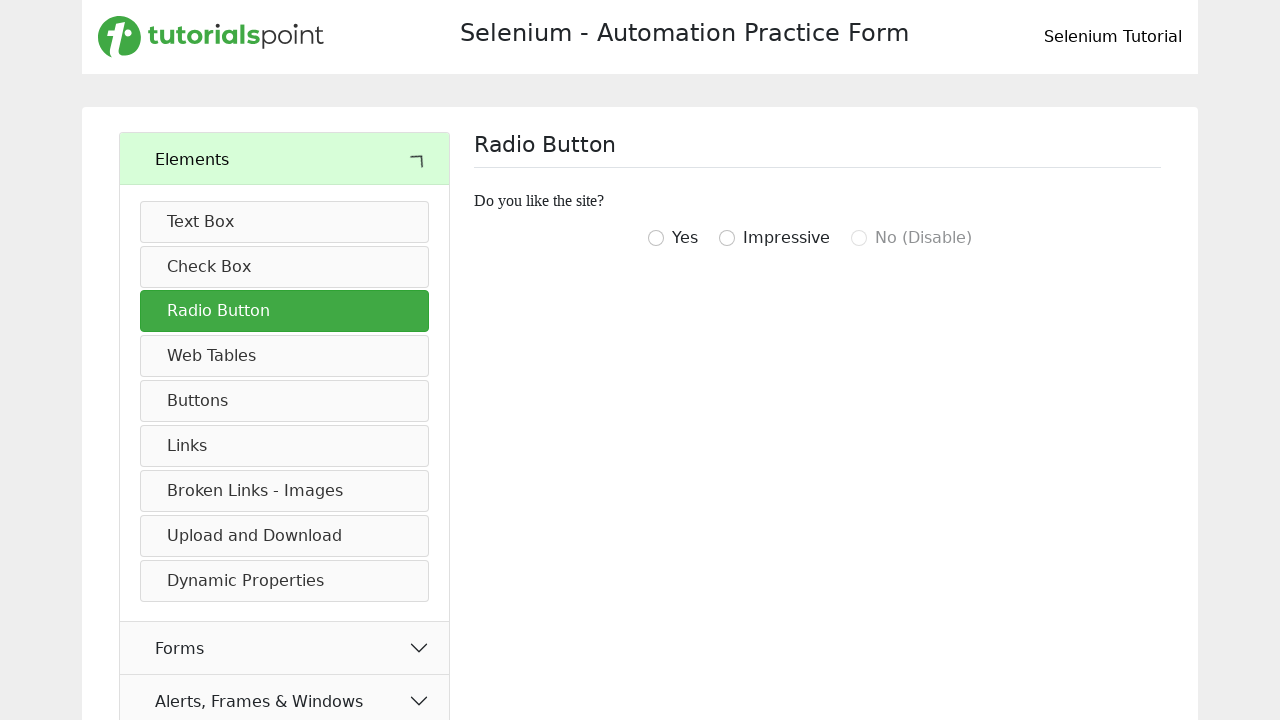

Located h1 element on radio button practice page
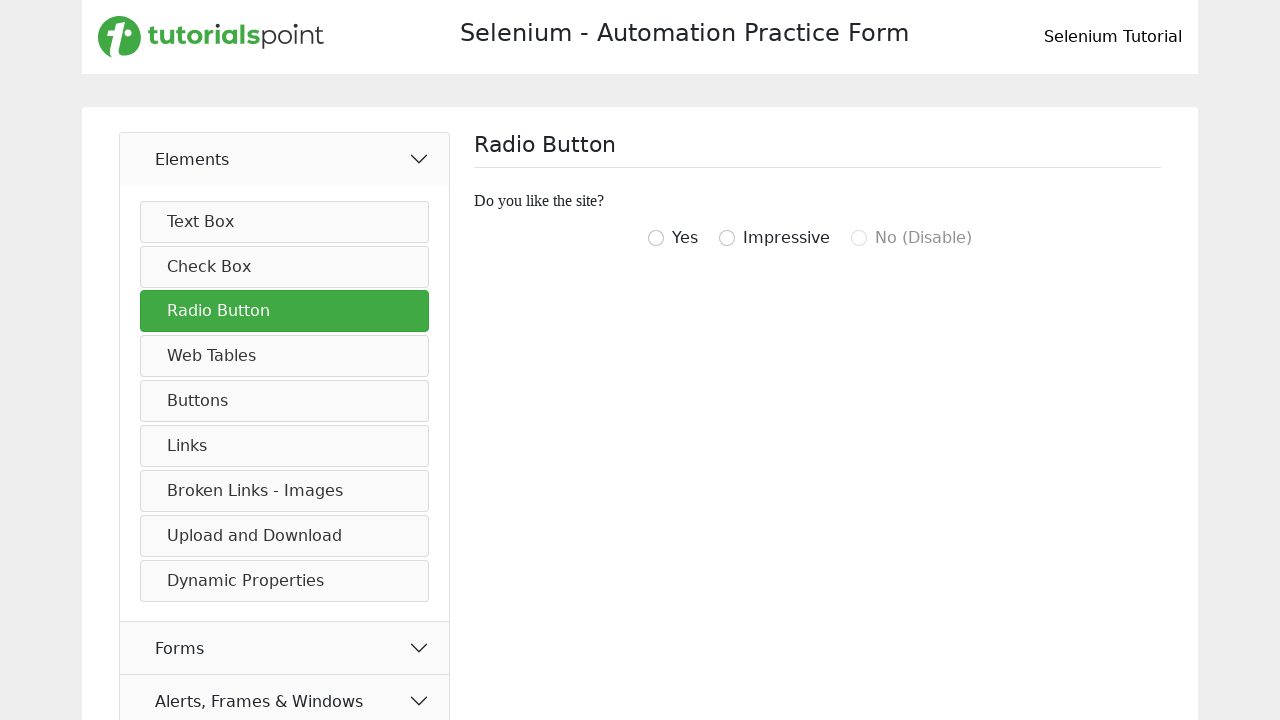

Retrieved and printed text from h1 element in new window
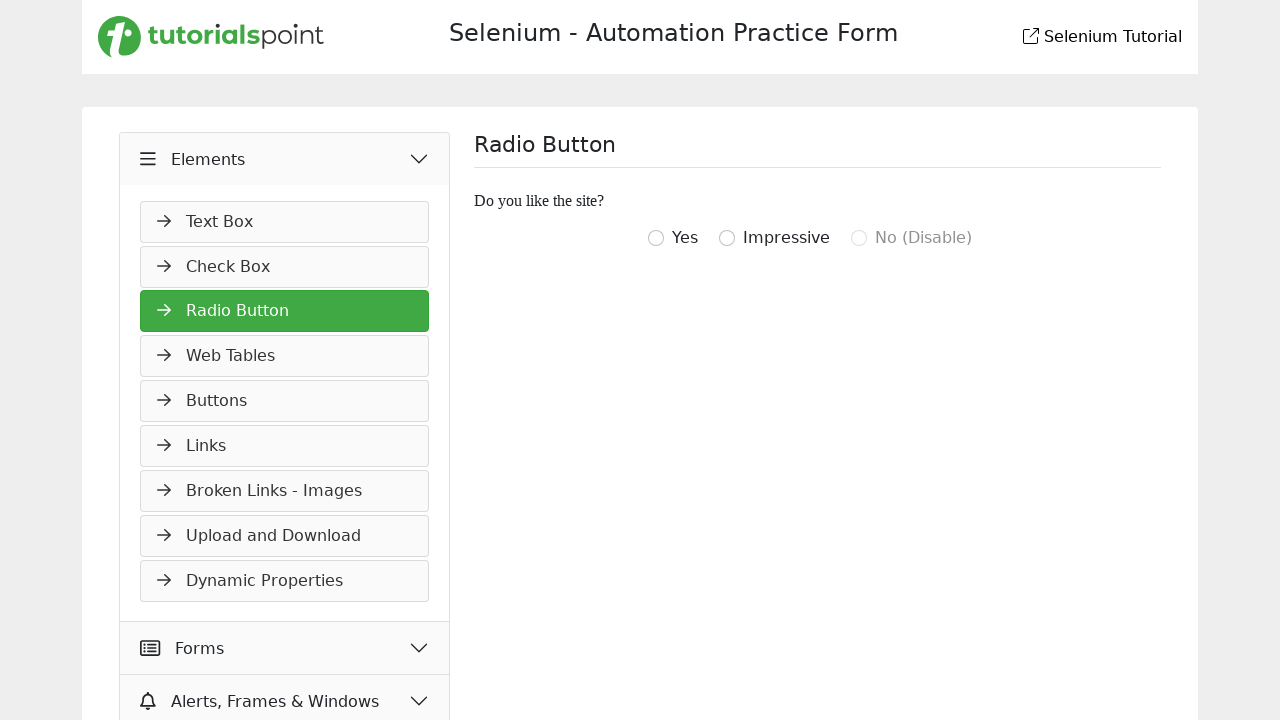

Closed the new browser window
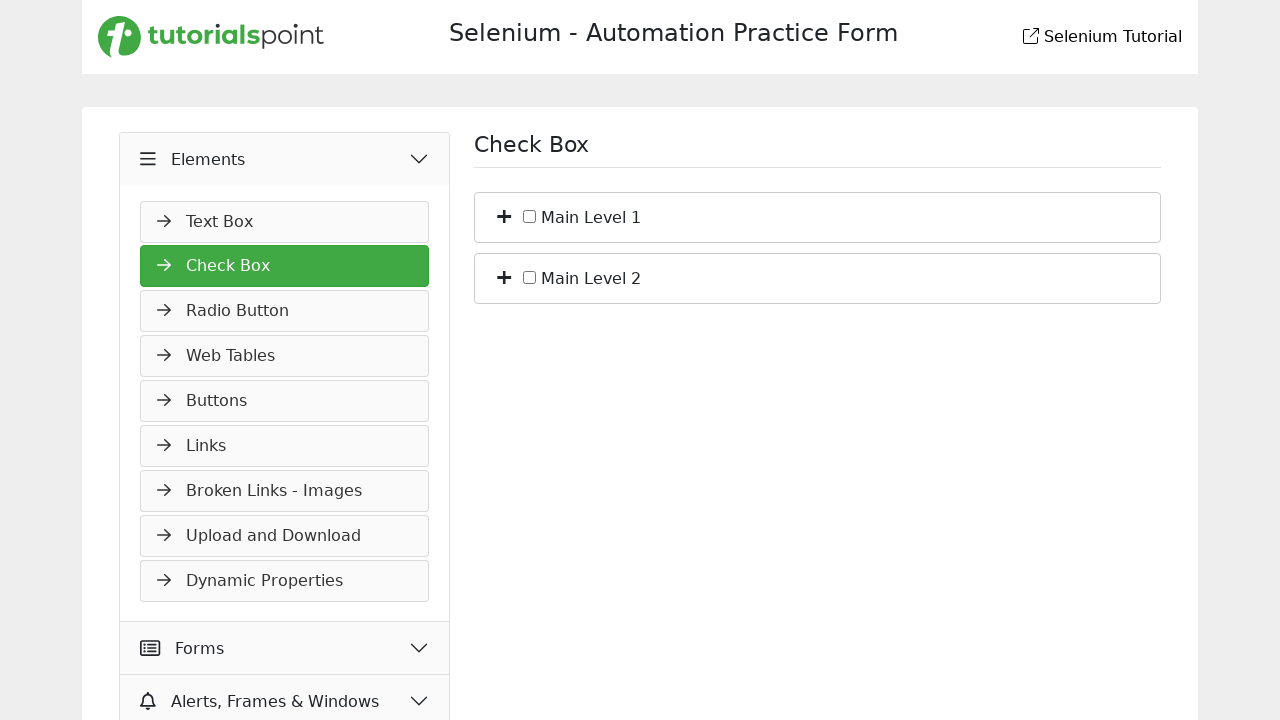

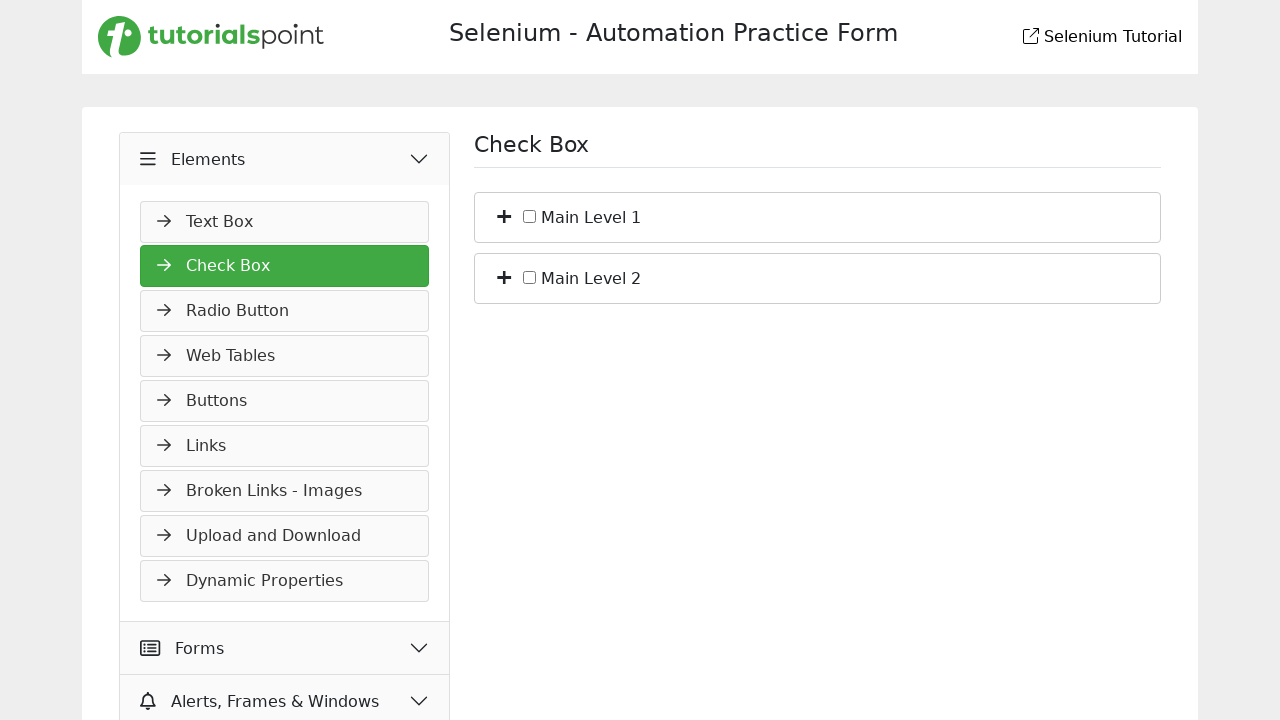